Tests iframe handling by switching between different frames and verifying content in each frame

Starting URL: https://demoqa.com/frames

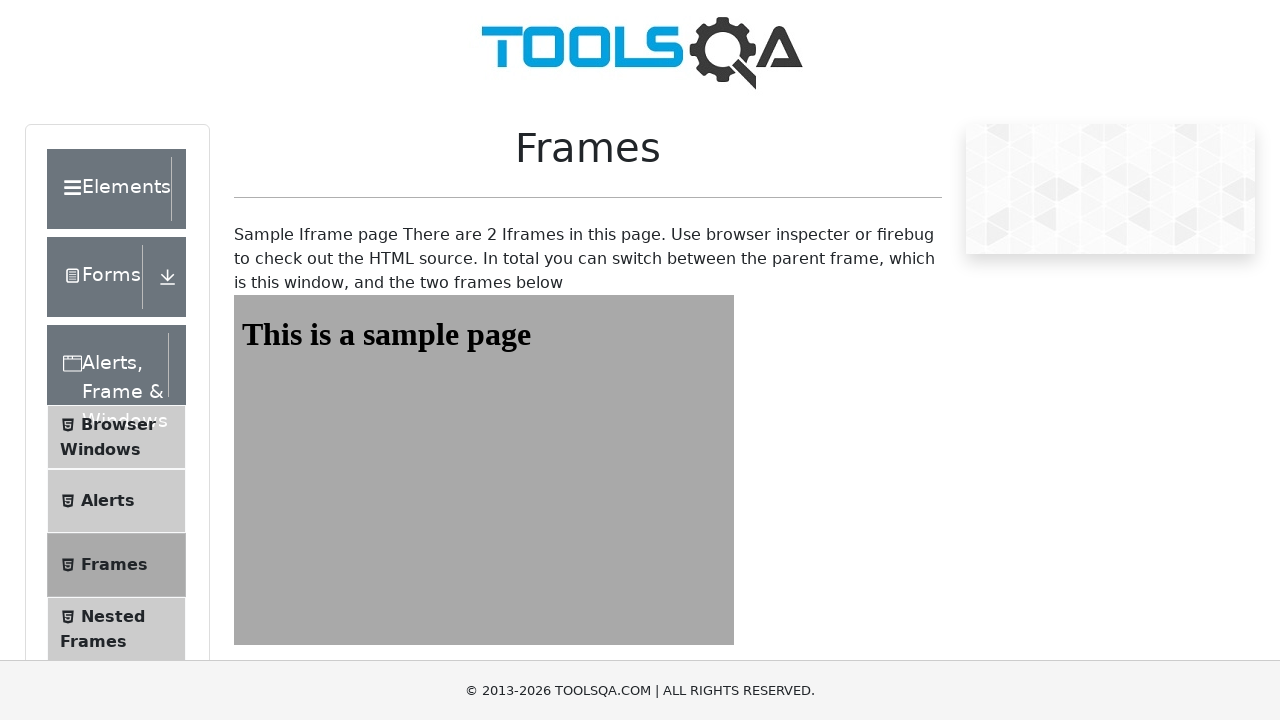

Navigated to Frames test page
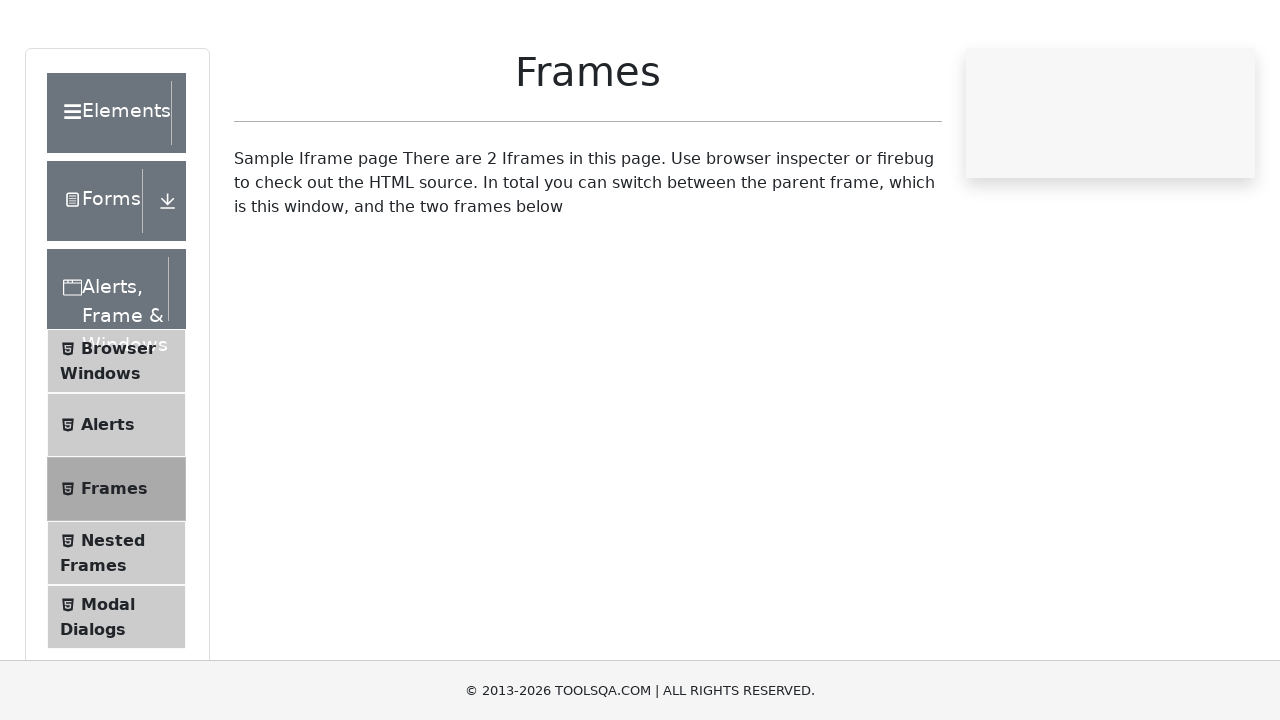

Located first frame (#frame1)
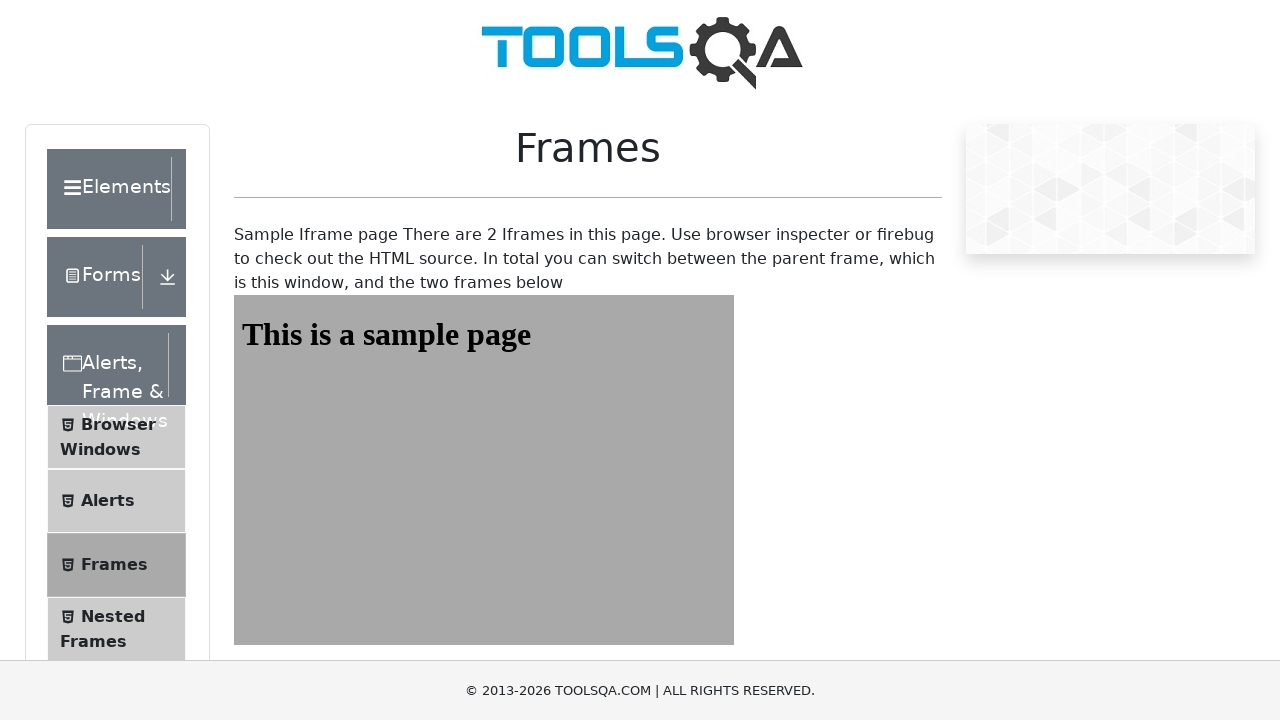

Verified content in first frame: 'This is a sample page'
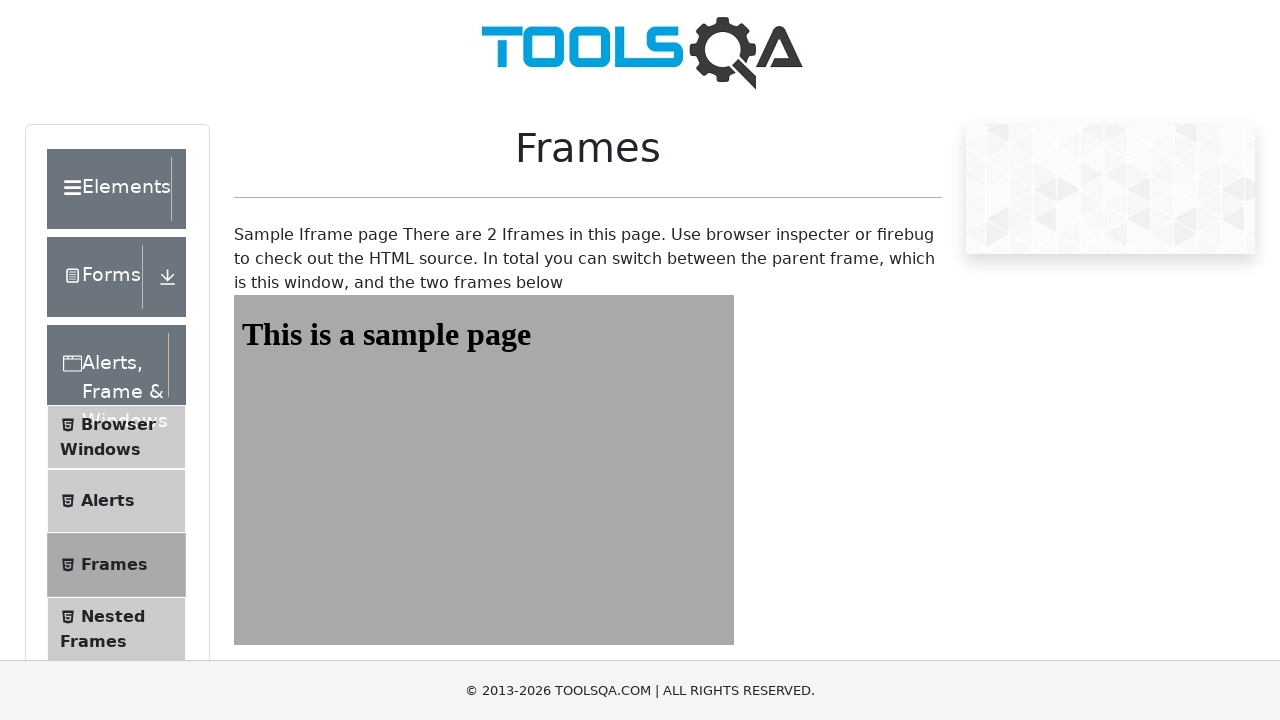

Located second frame (#frame2)
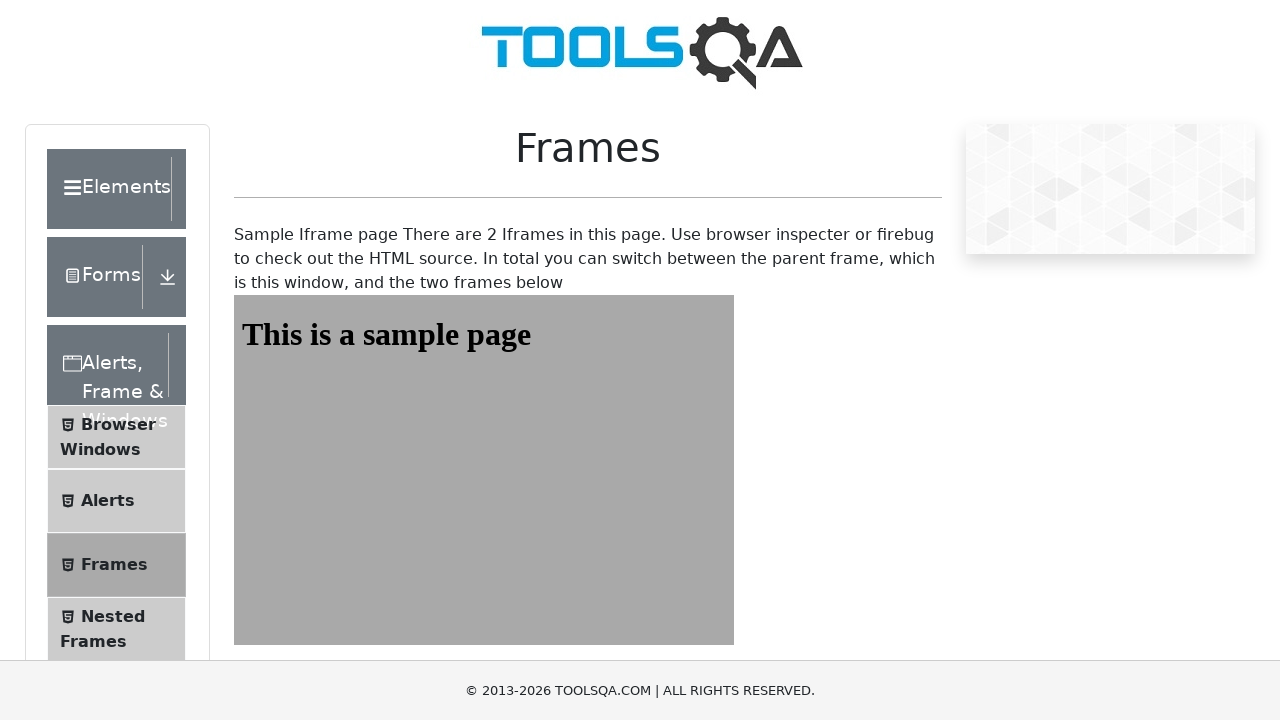

Verified content in second frame: 'This is a sample page'
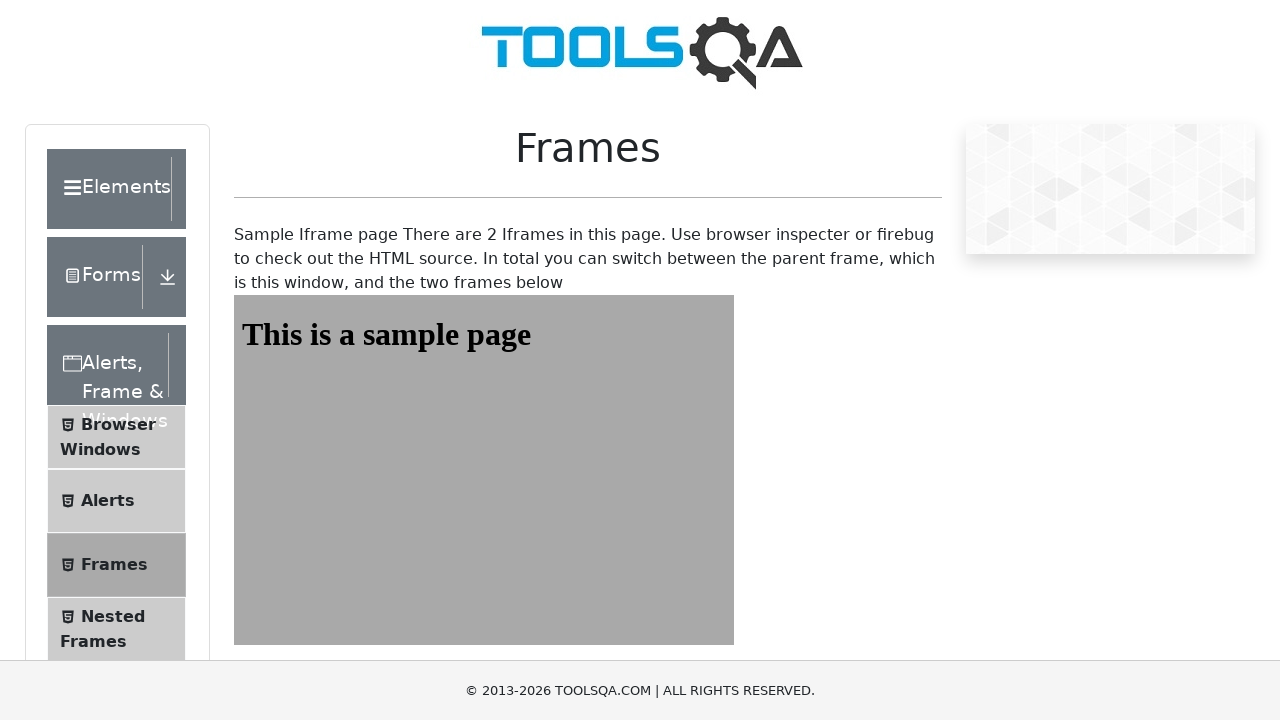

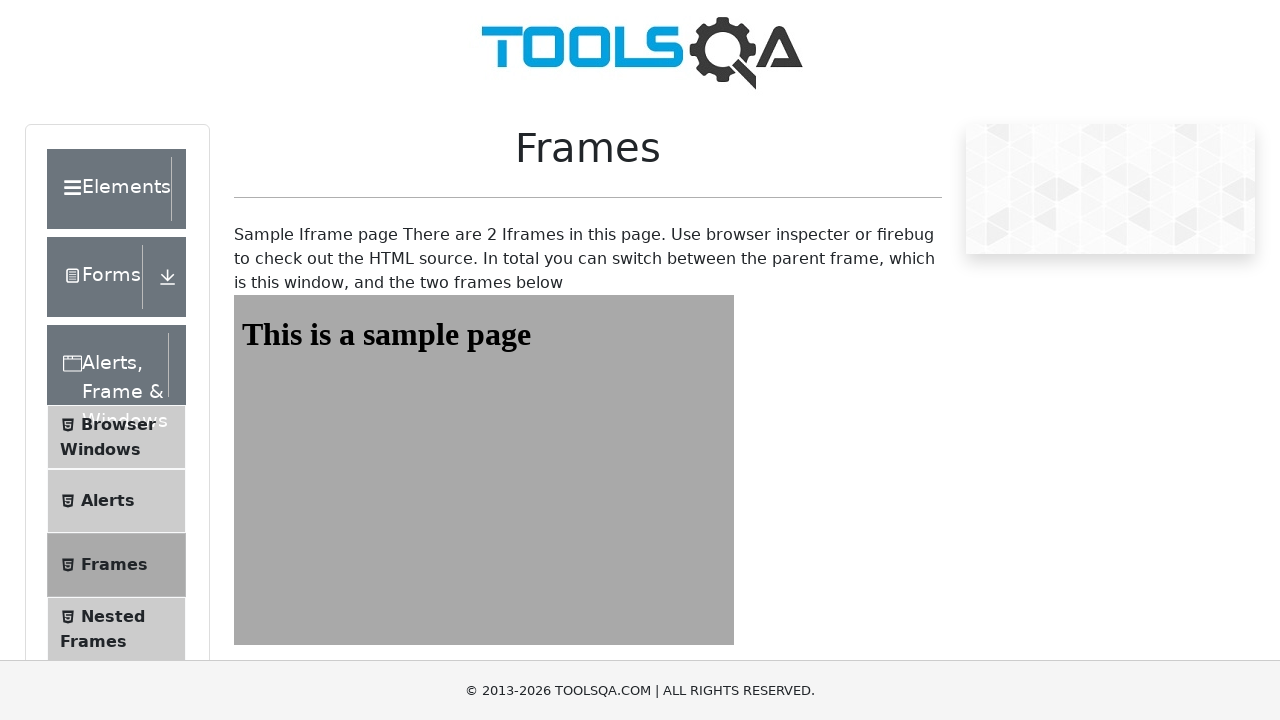